Tests dismissing a JavaScript confirm dialog by clicking a button and canceling the confirmation

Starting URL: https://automationfc.github.io/basic-form/index.html

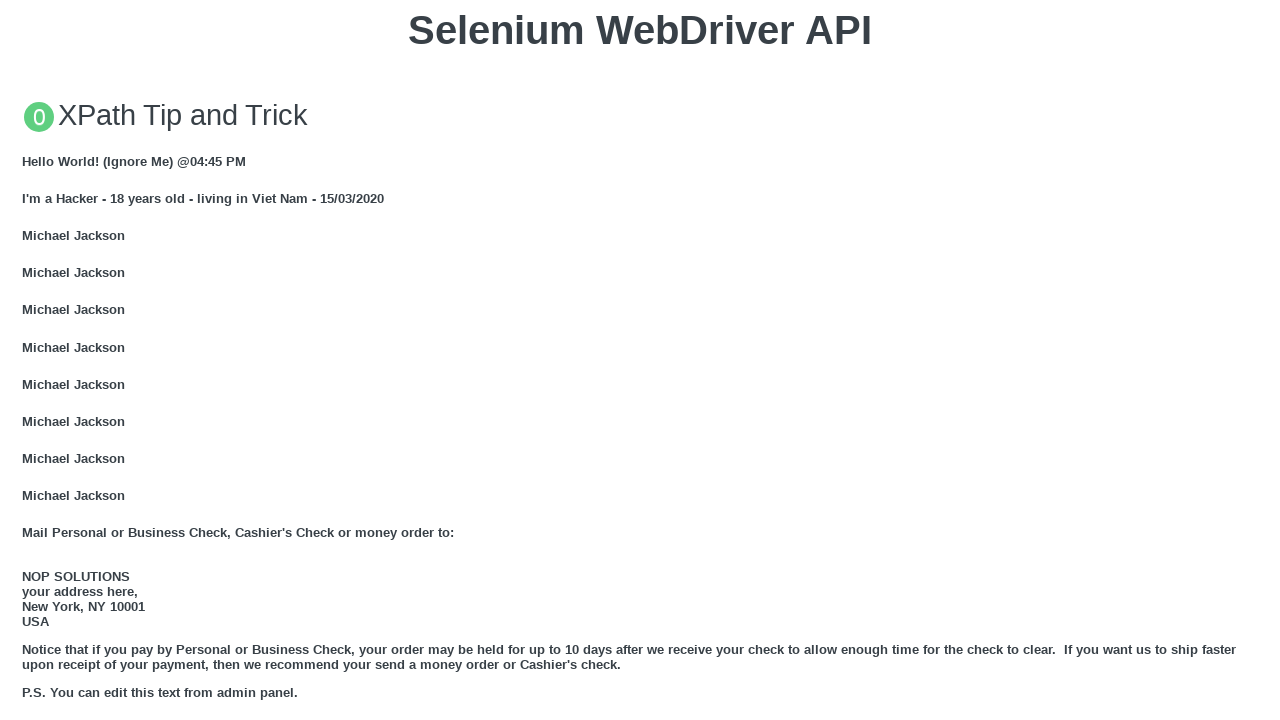

Clicked button to trigger JS Confirm dialog at (640, 360) on xpath=//button[text()='Click for JS Confirm']
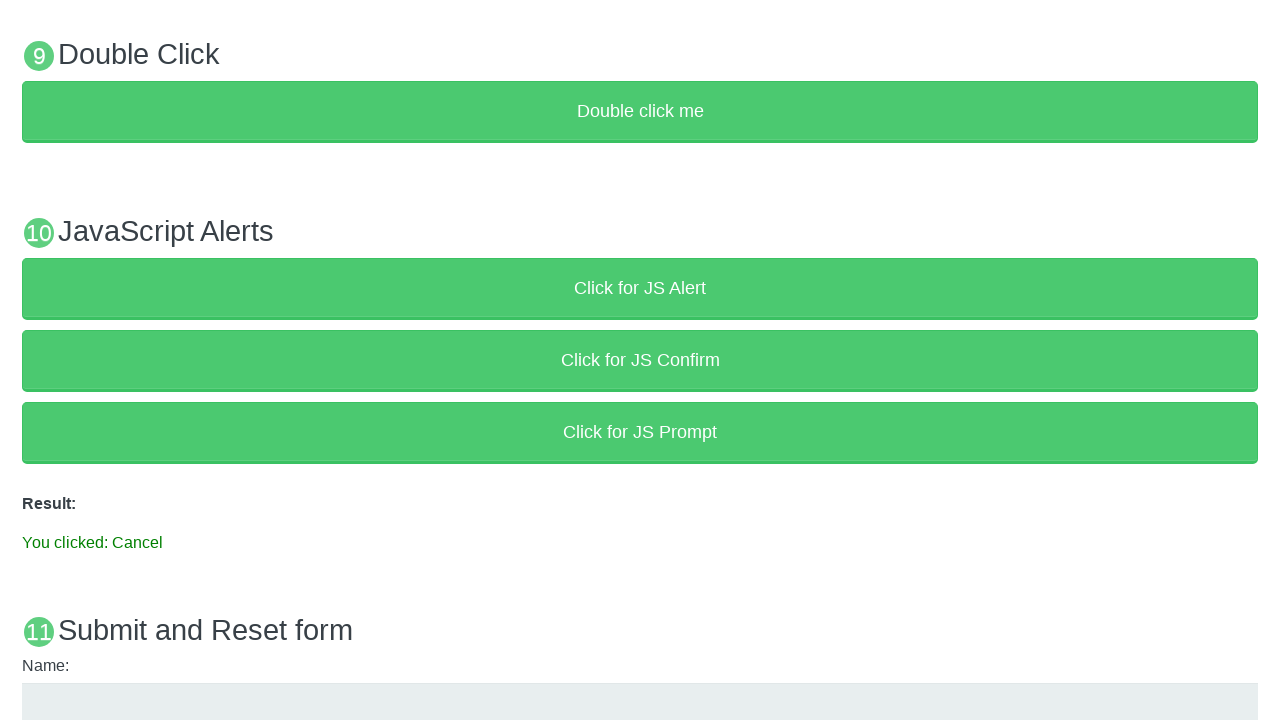

Set up dialog handler to dismiss the confirm dialog
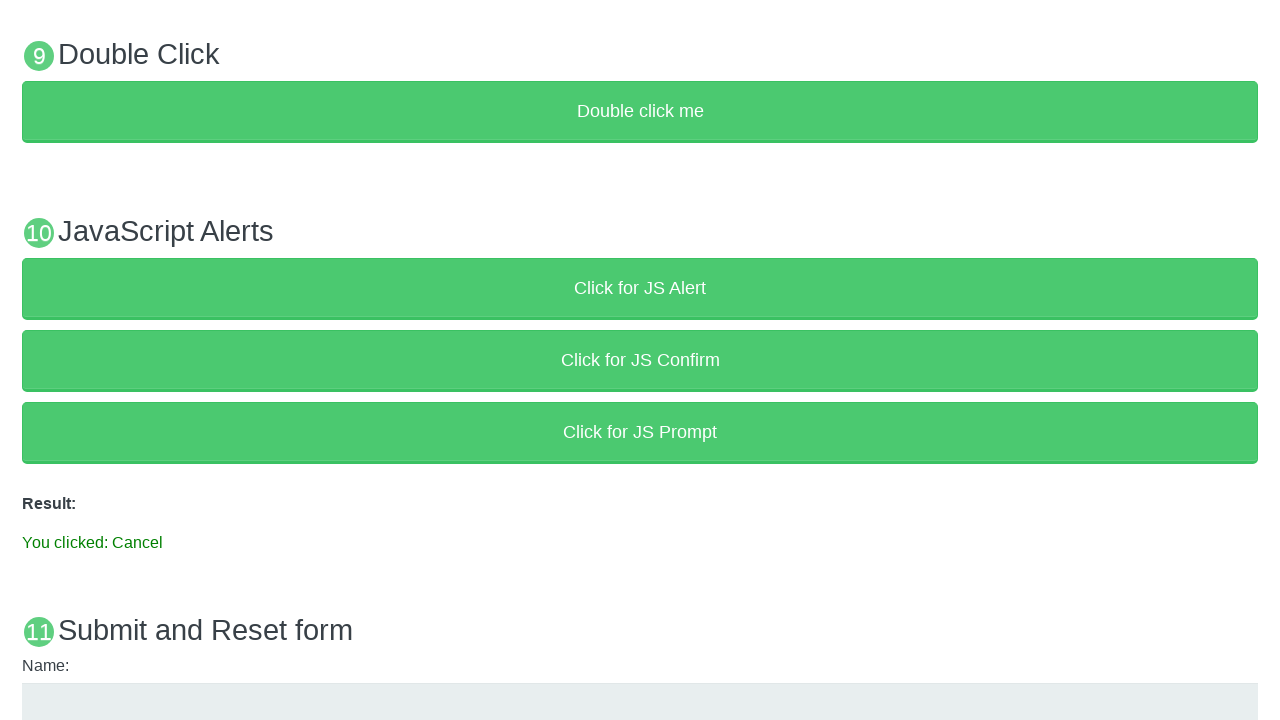

Verified result text shows 'You clicked: Cancel' after dismissing confirm dialog
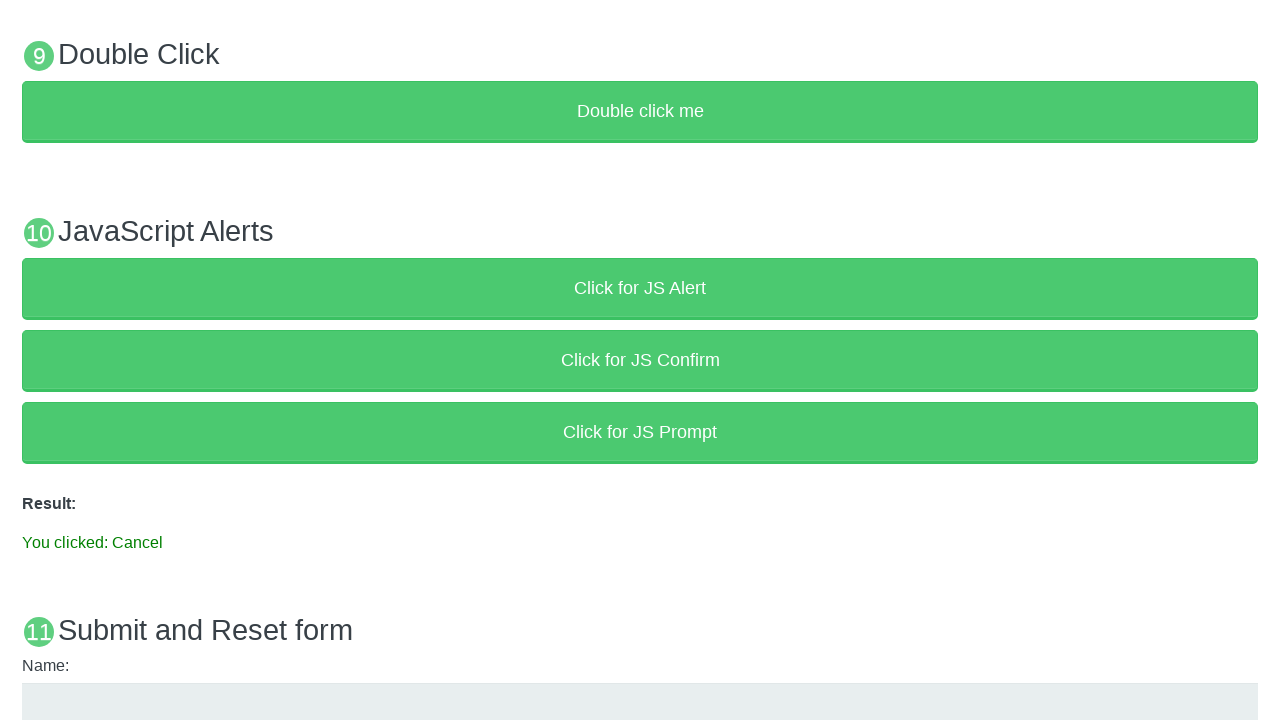

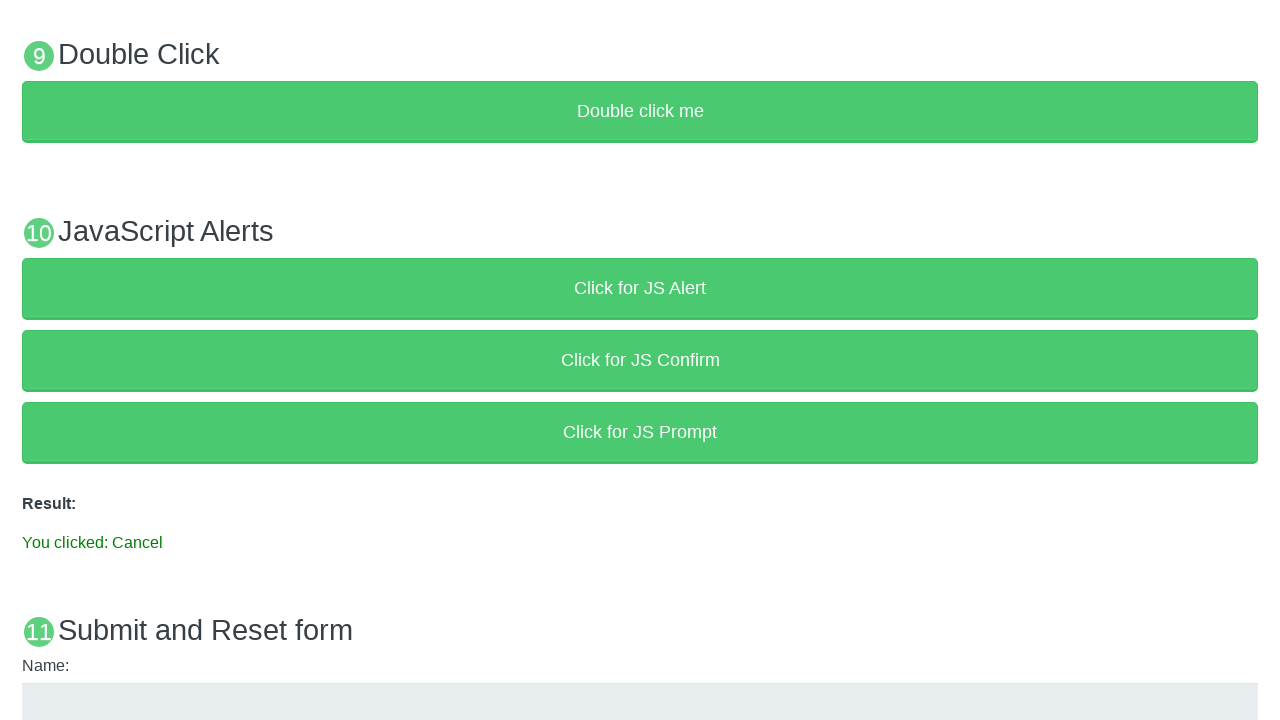